Tests that the Due column in table 1 can be sorted in descending order by clicking the column header twice

Starting URL: http://the-internet.herokuapp.com/tables

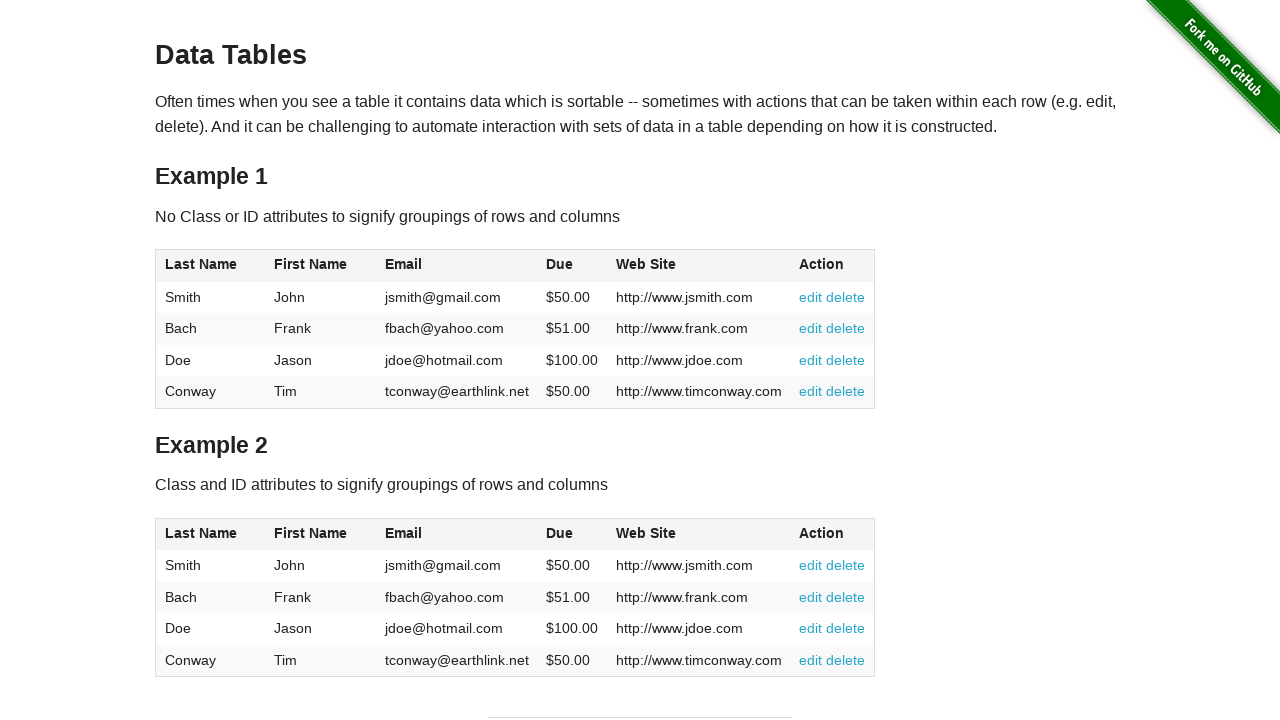

Clicked Due column header in table 1 (first click) at (572, 266) on #table1 thead tr th:nth-of-type(4)
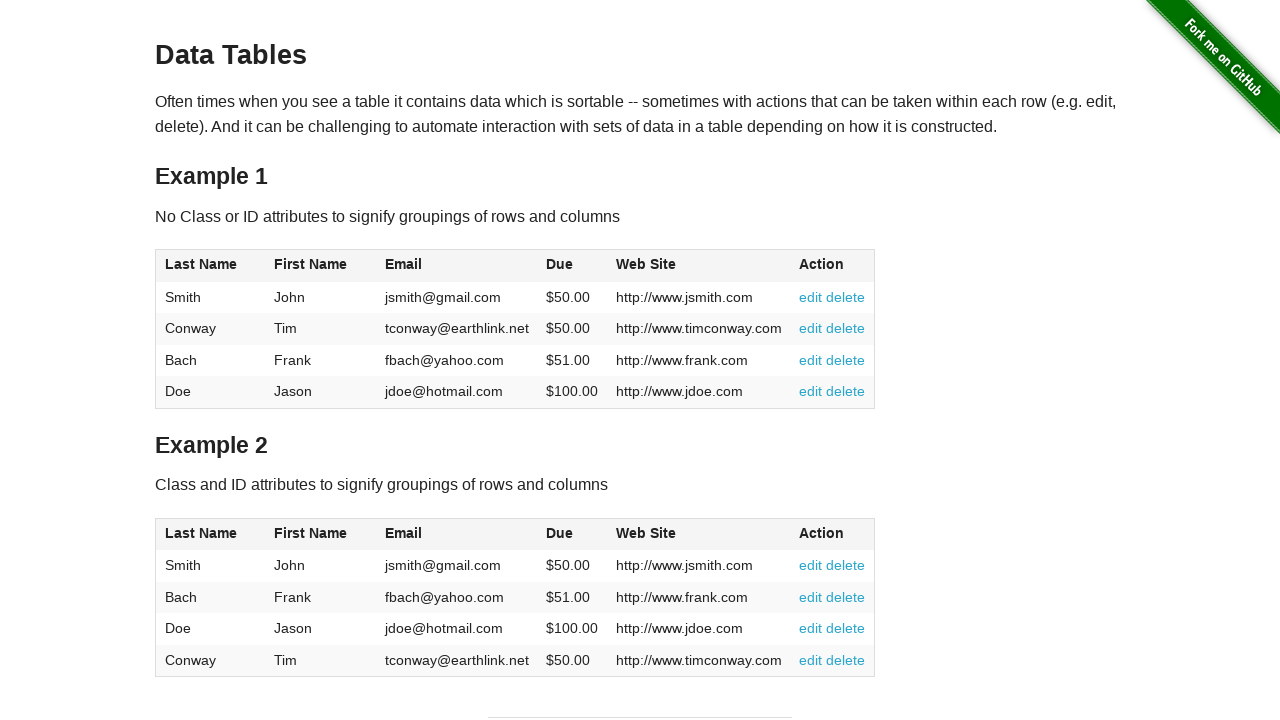

Clicked Due column header in table 1 (second click to sort descending) at (572, 266) on #table1 thead tr th:nth-of-type(4)
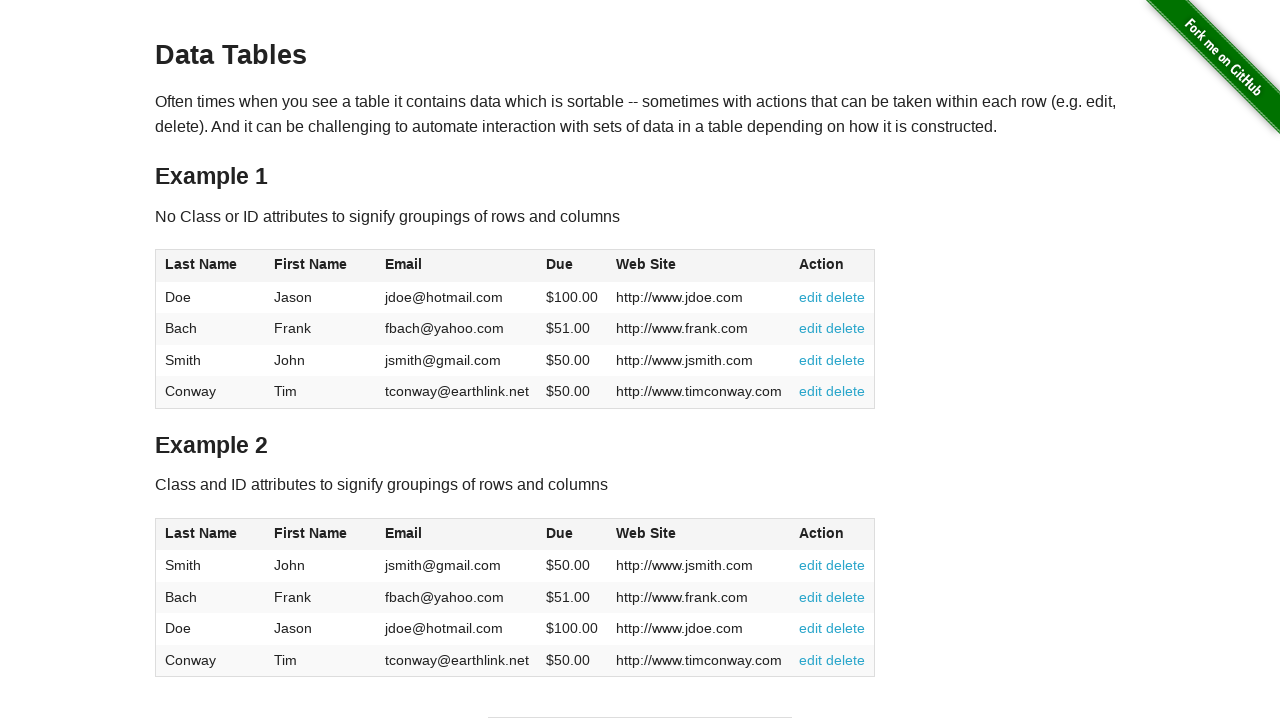

Verified Due column data is present in table 1 after sorting
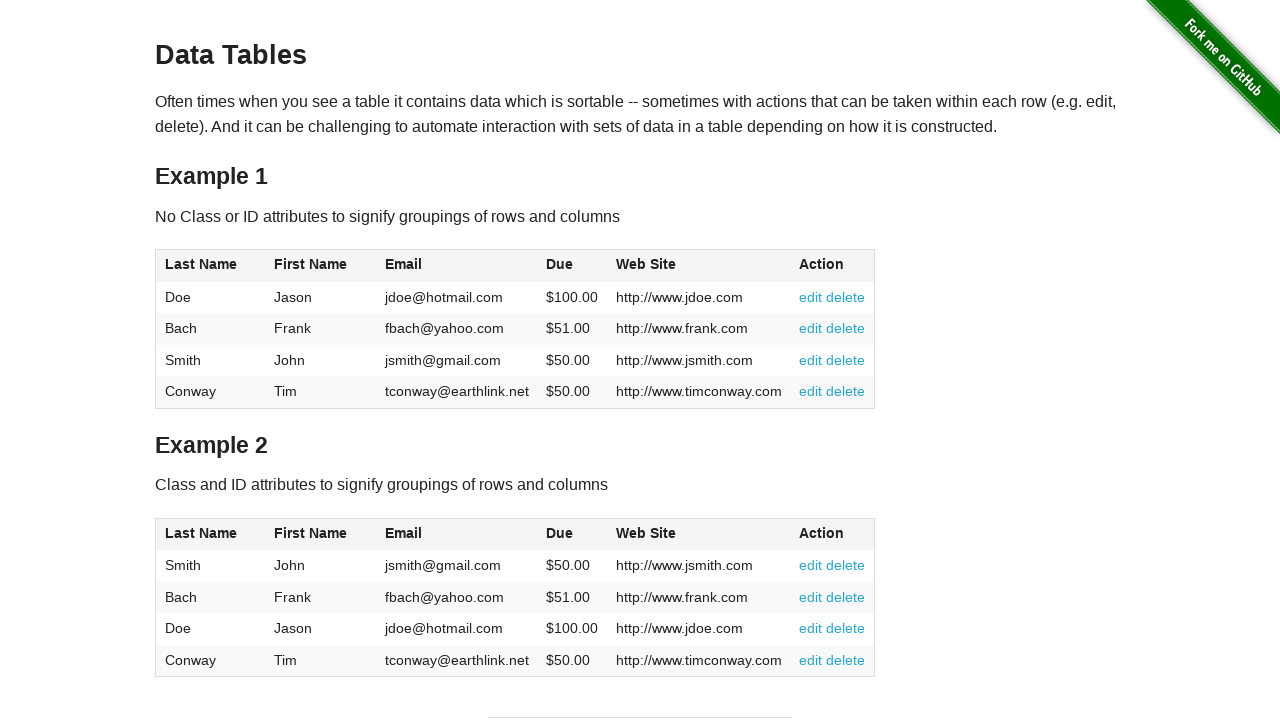

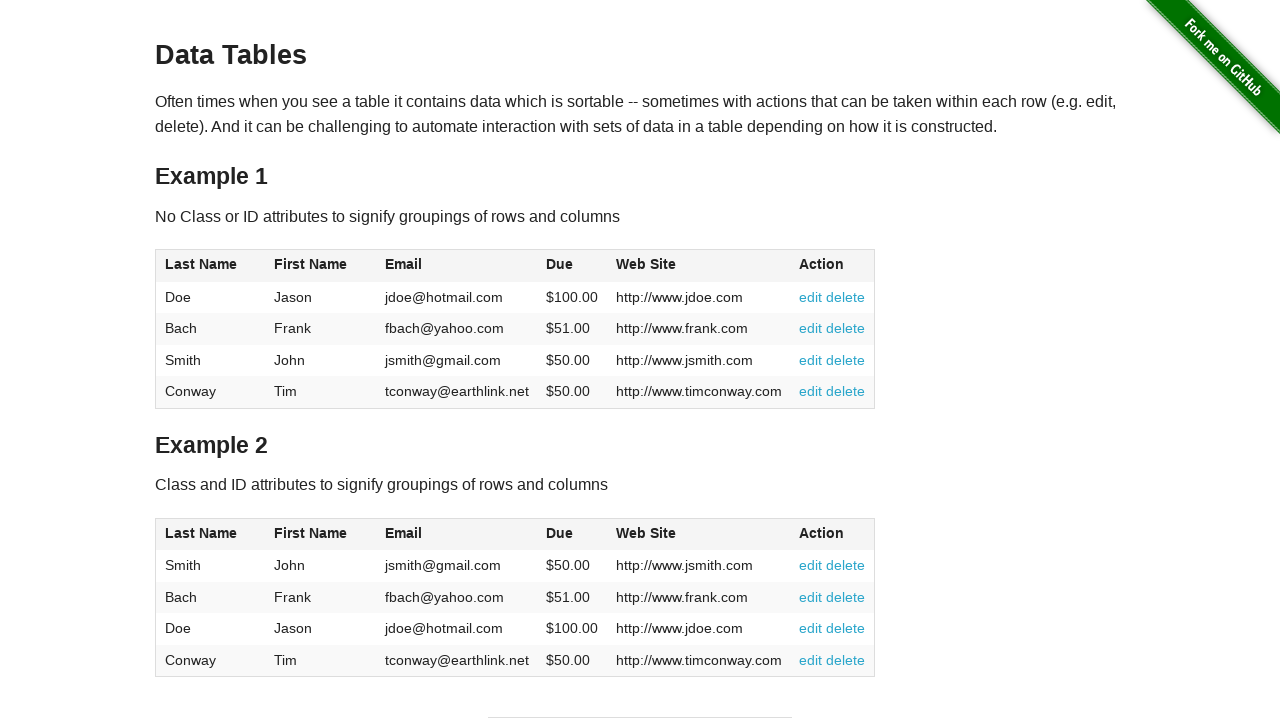